Navigates to a grocery shopping site and adds specific vegetables (Brocolli, Cucumber, Beetroot) to the cart by iterating through product listings

Starting URL: https://rahulshettyacademy.com/seleniumPractise/#/

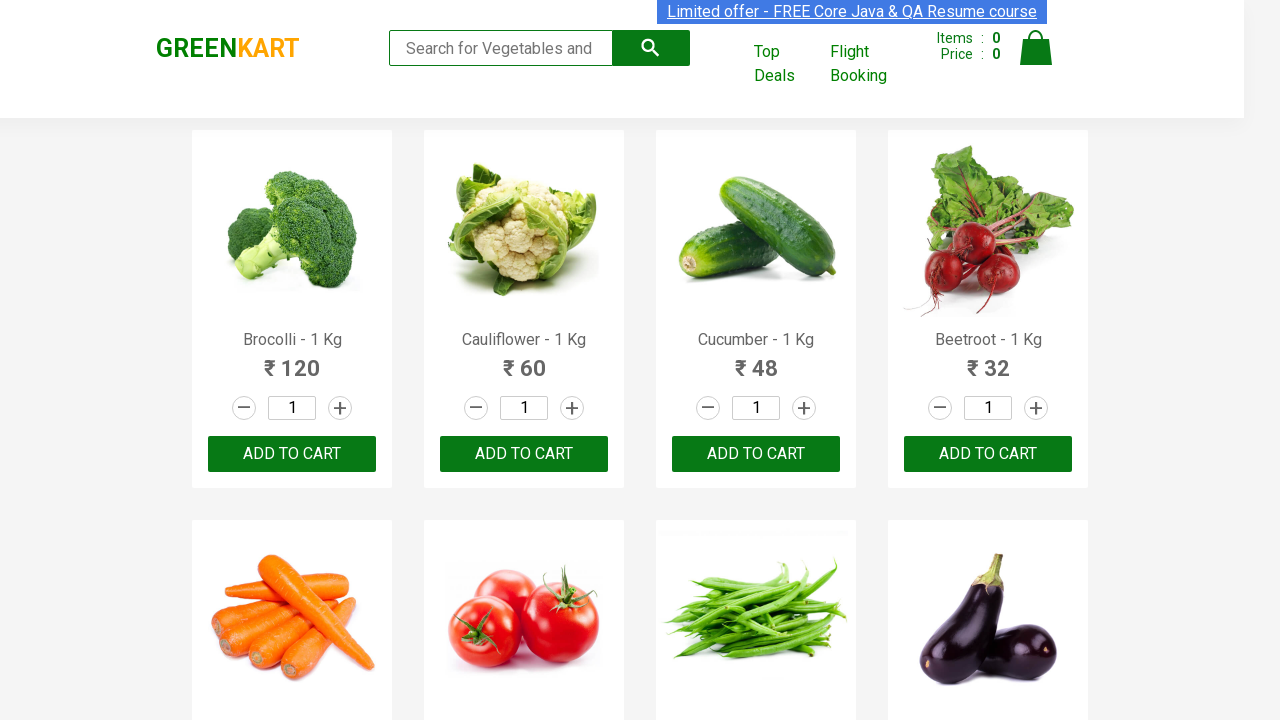

Waited for product listings to load
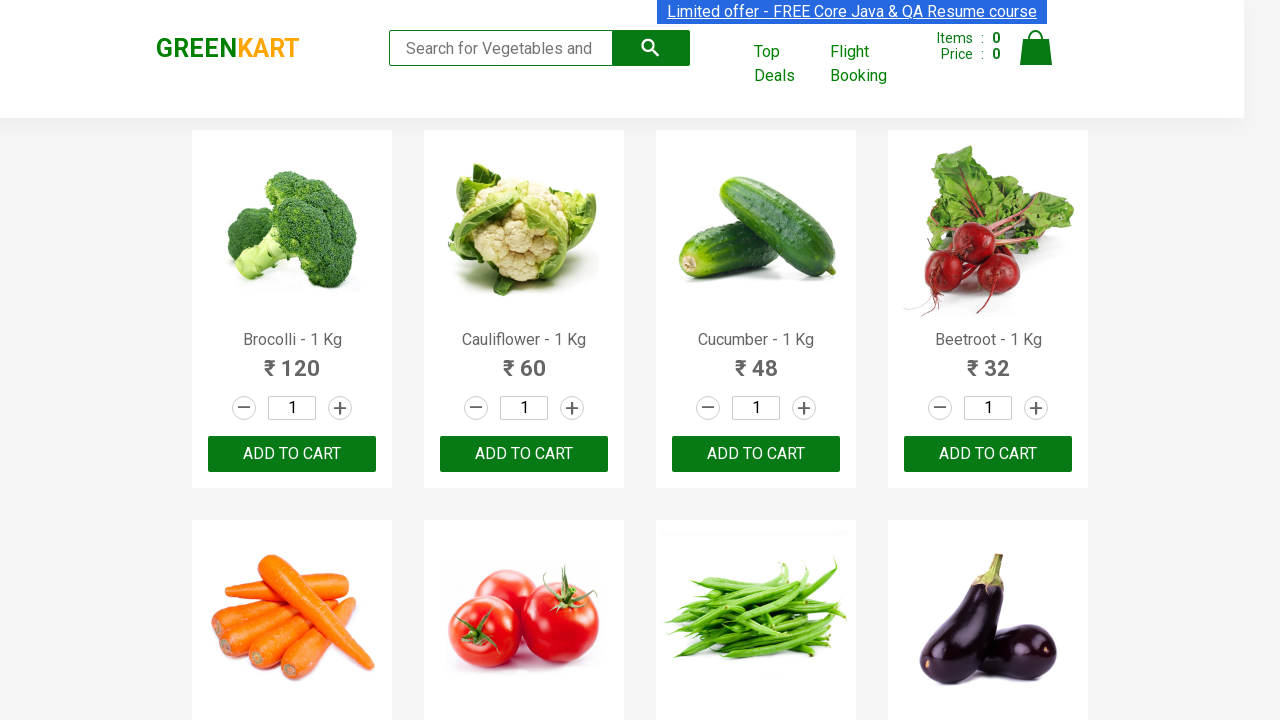

Retrieved all product names from listings
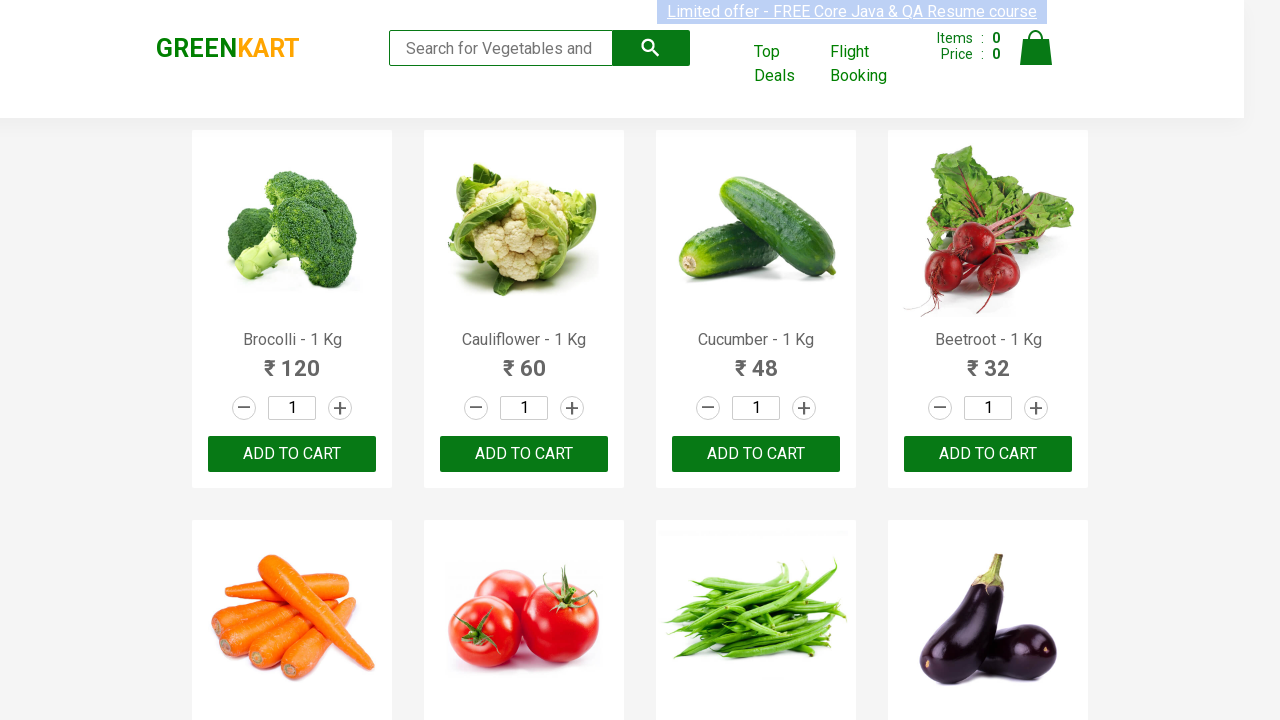

Defined target vegetables: Brocolli, Cucumber, Beetroot
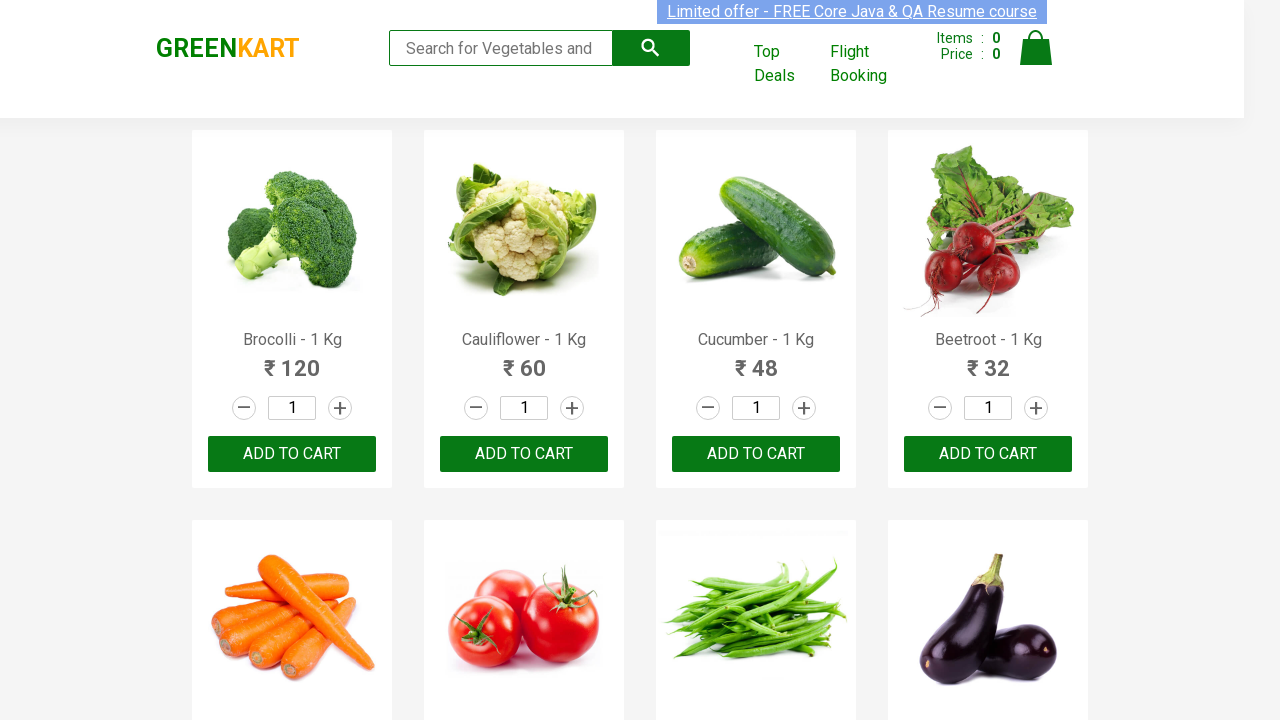

Extracted vegetable name: Brocolli
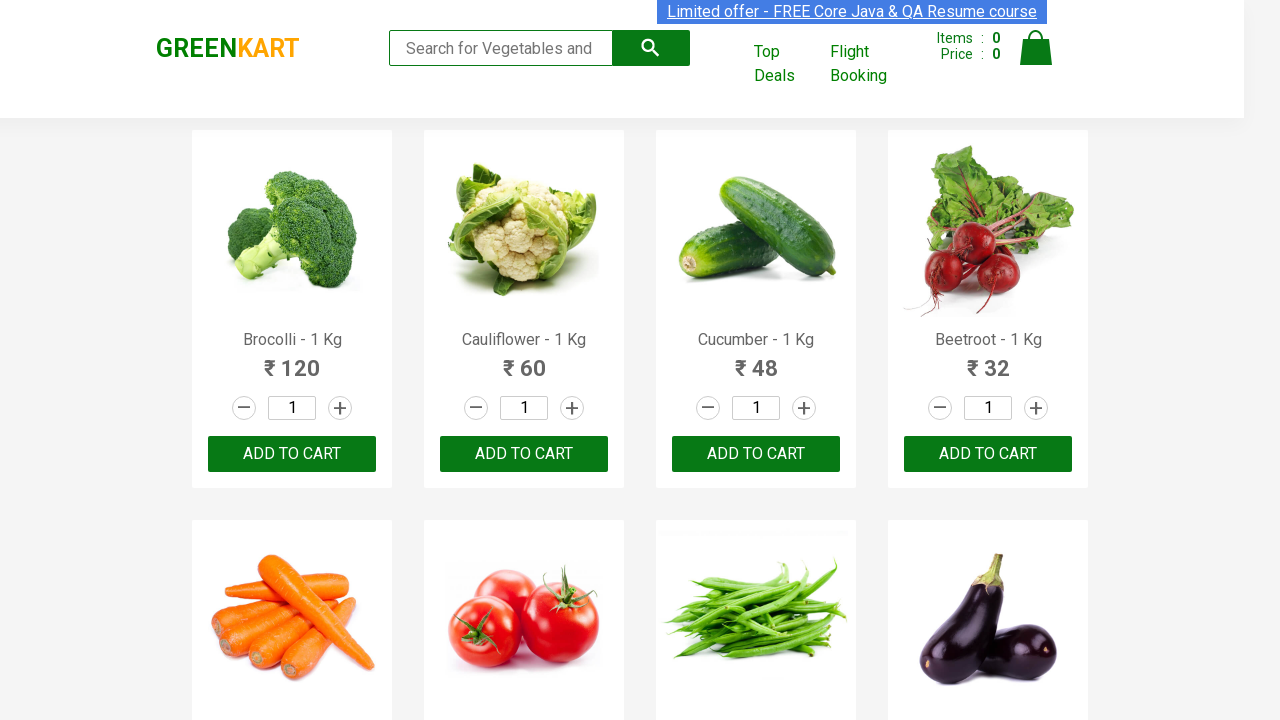

Added Brocolli to cart at (292, 454) on div.product button[type='button'] >> nth=0
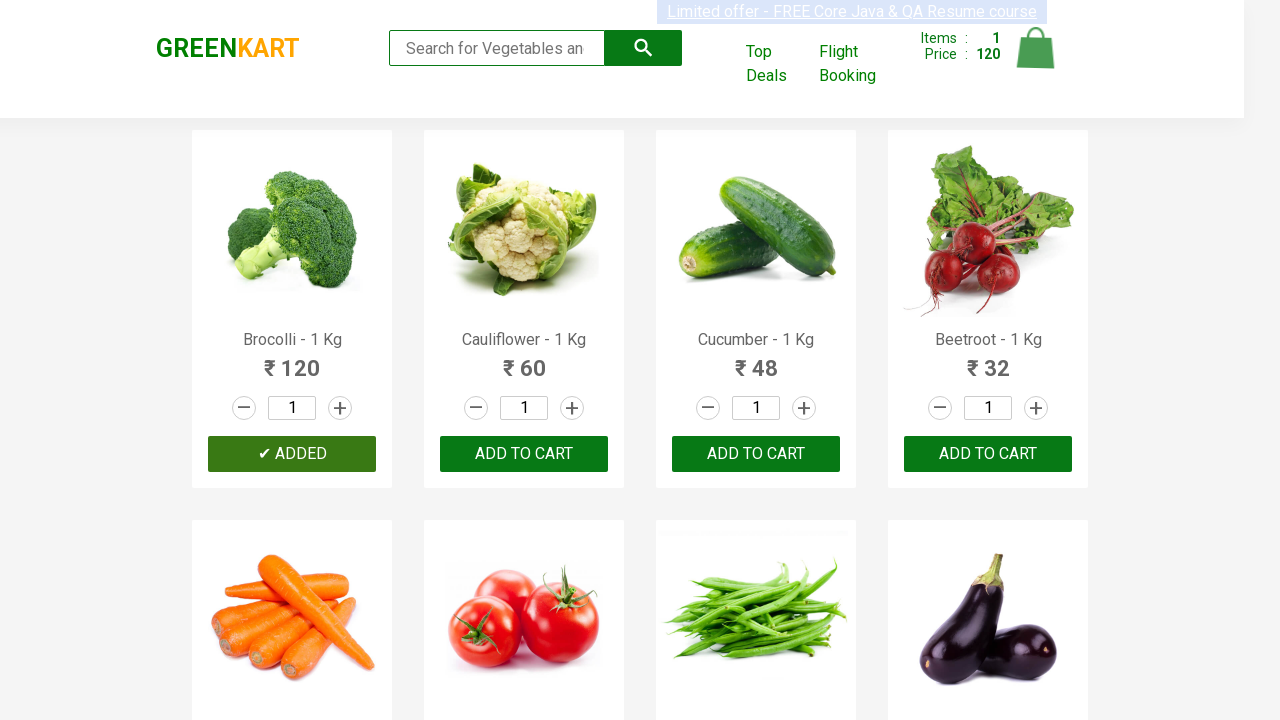

Extracted vegetable name: Cauliflower
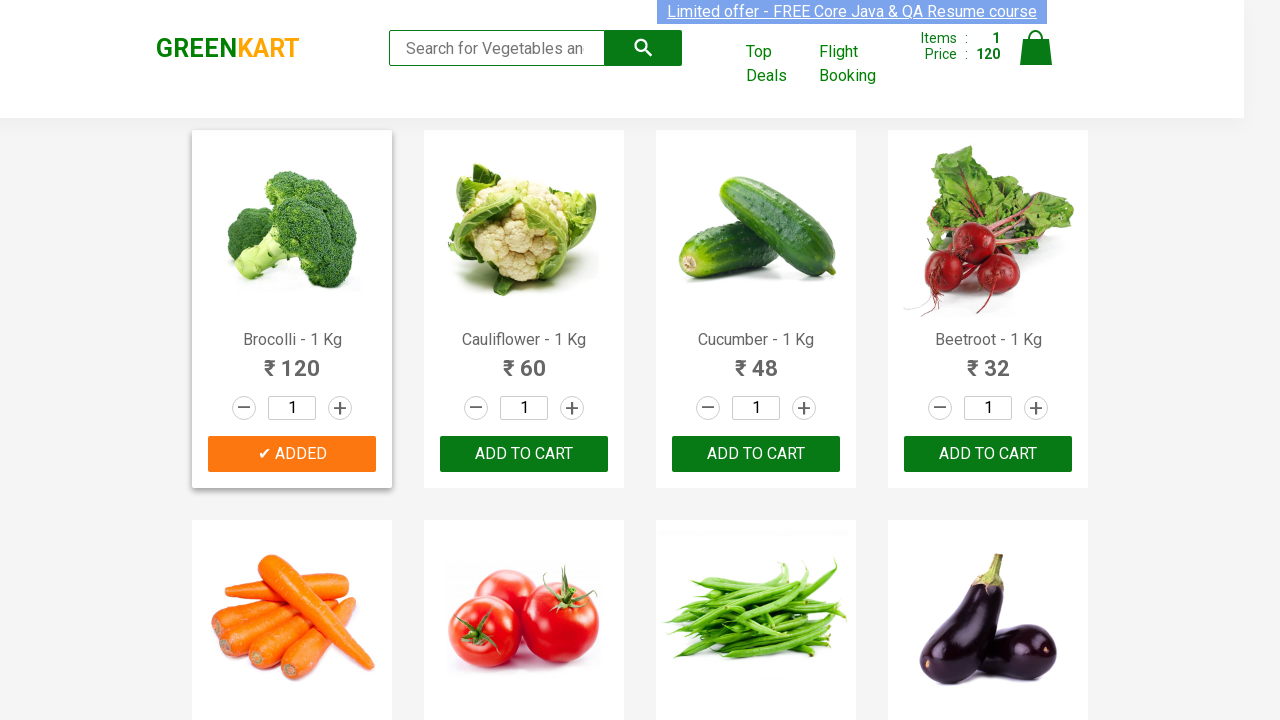

Extracted vegetable name: Cucumber
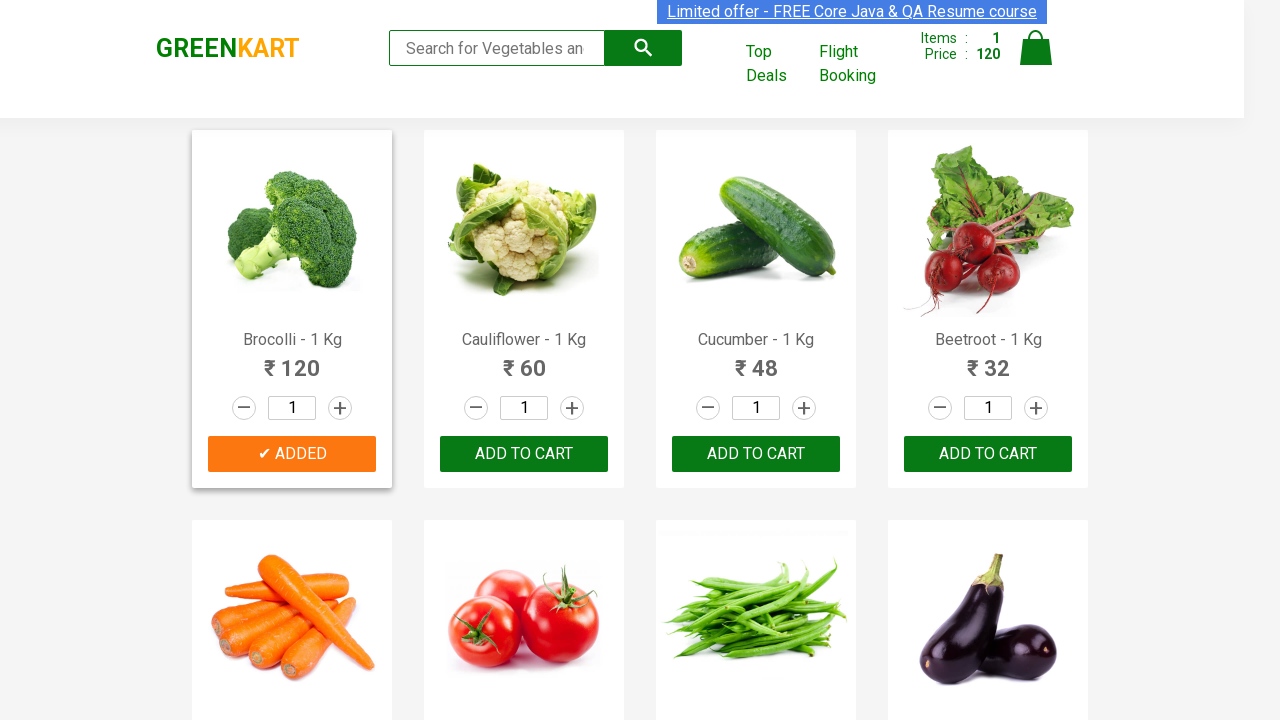

Added Cucumber to cart at (756, 454) on div.product button[type='button'] >> nth=2
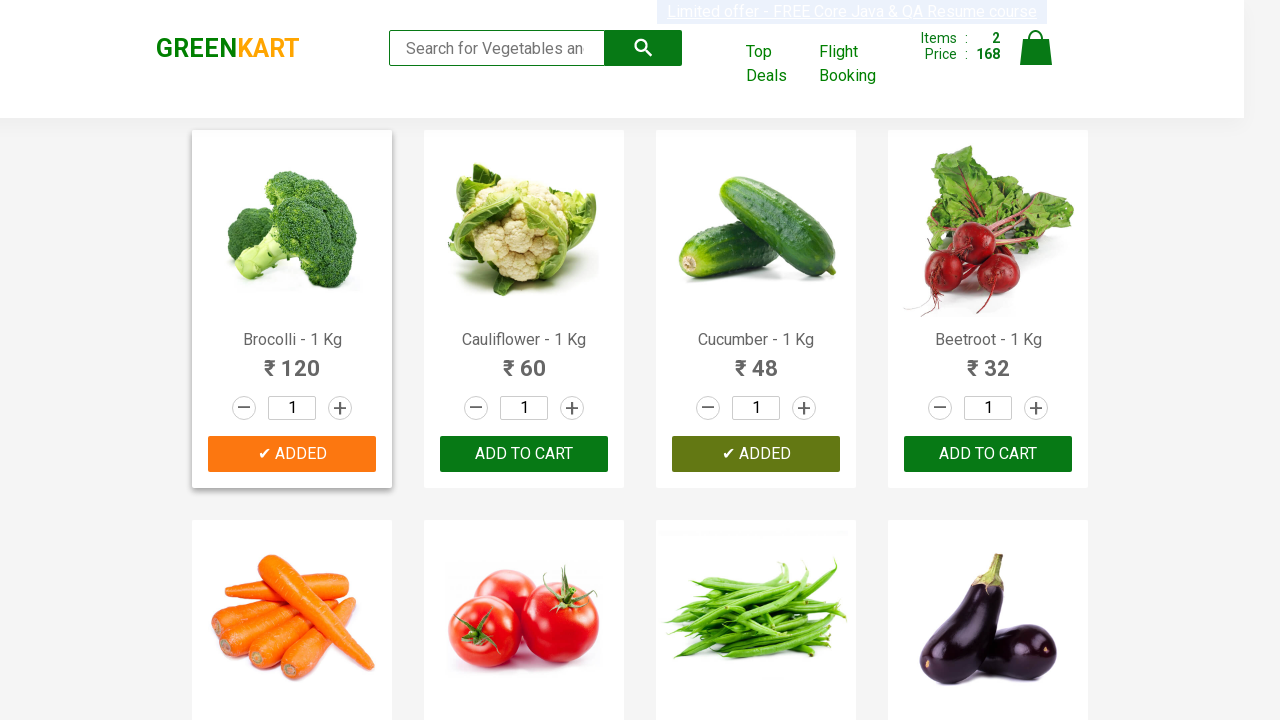

Extracted vegetable name: Beetroot
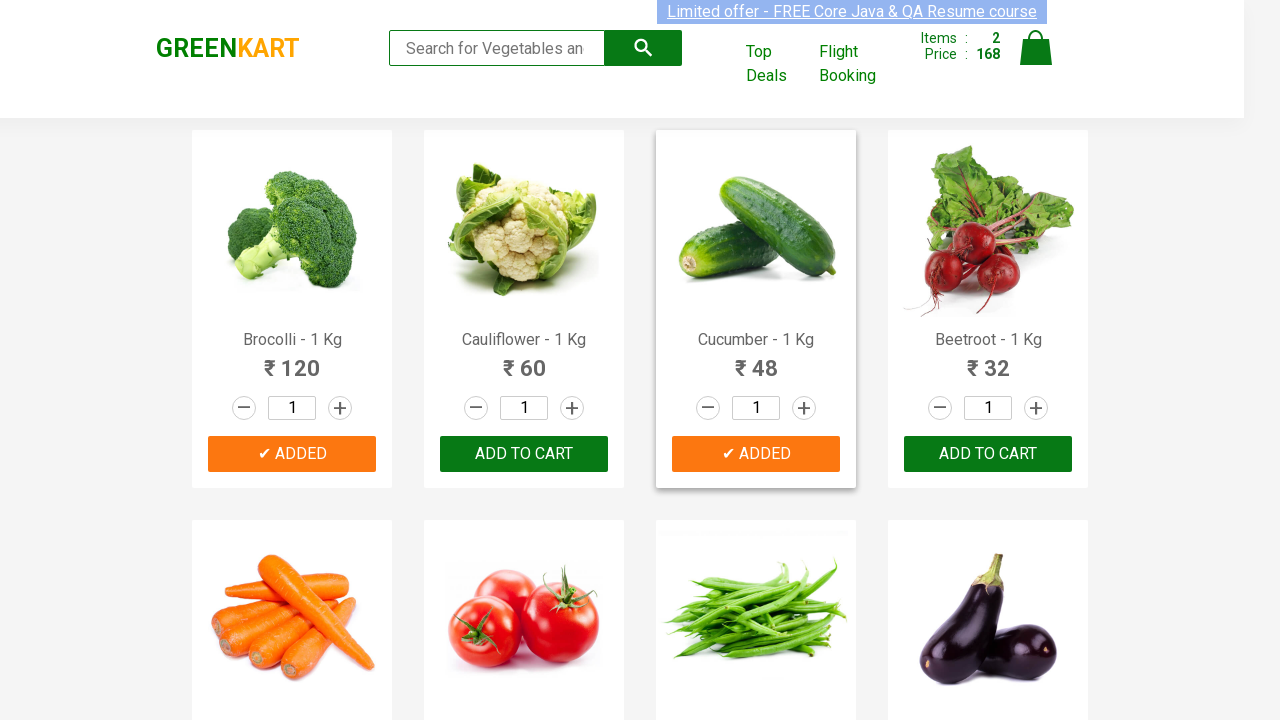

Added Beetroot to cart at (988, 454) on div.product button[type='button'] >> nth=3
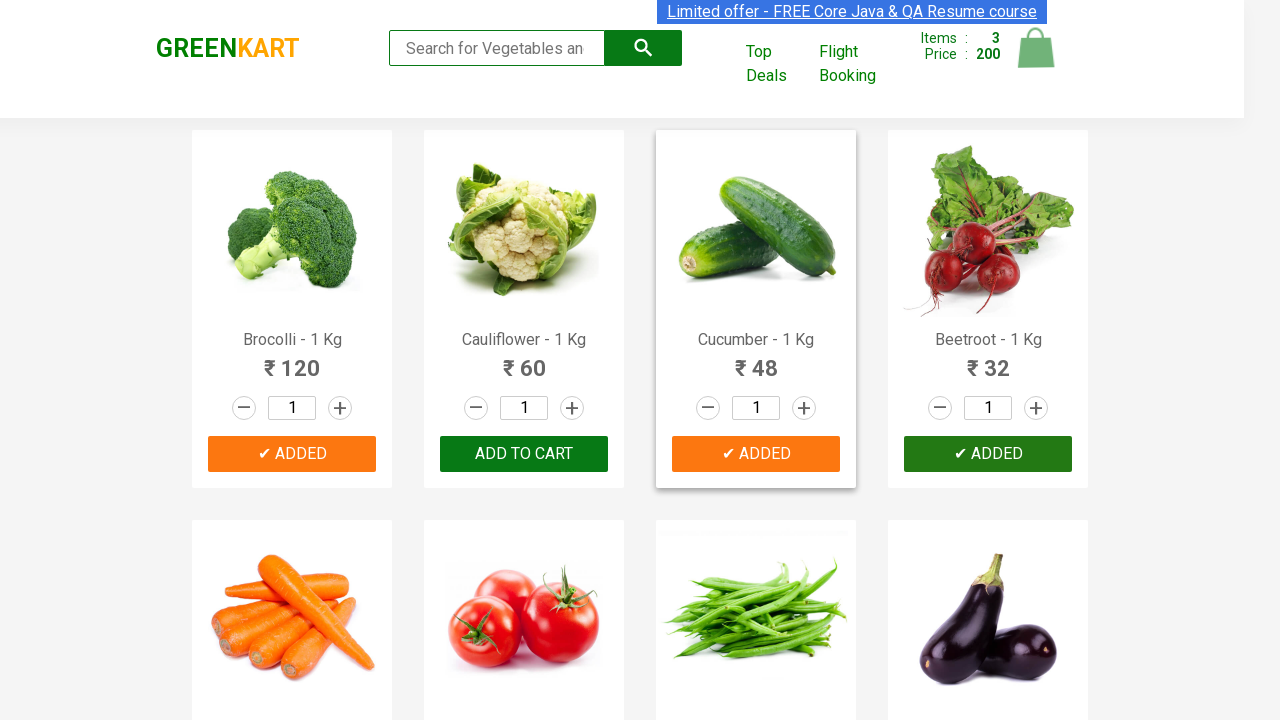

Extracted vegetable name: Carrot
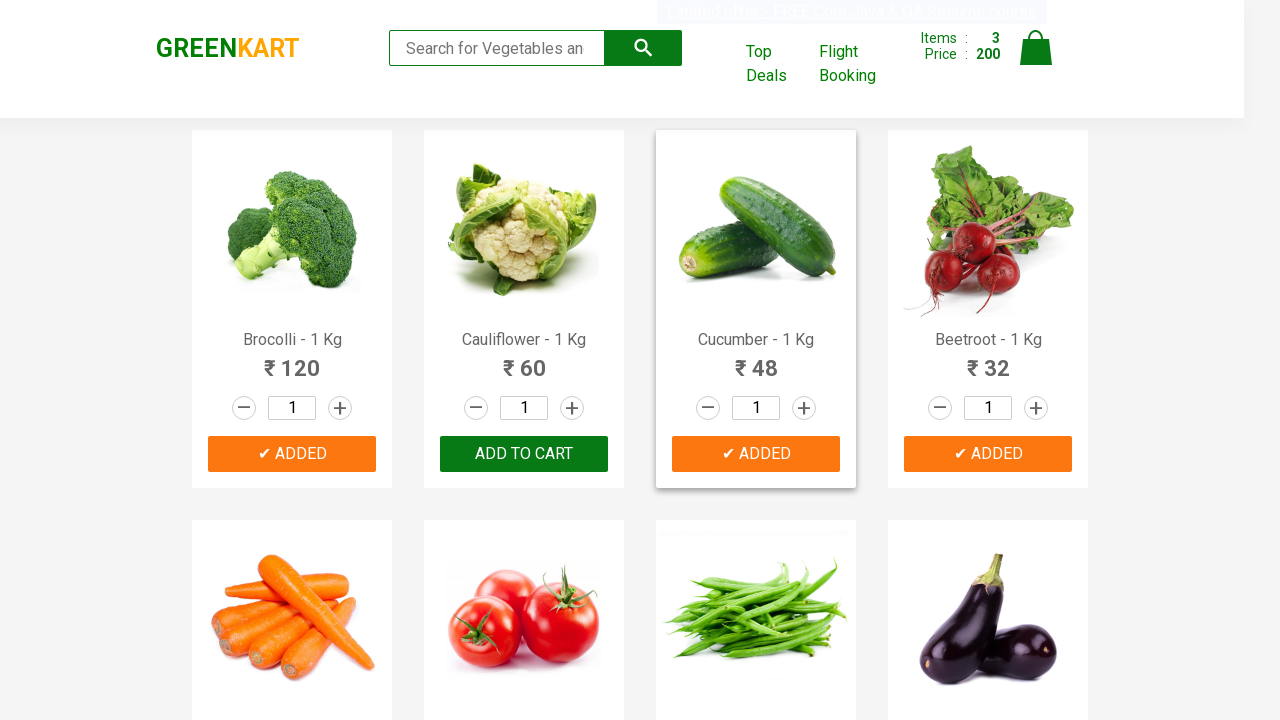

Extracted vegetable name: Tomato
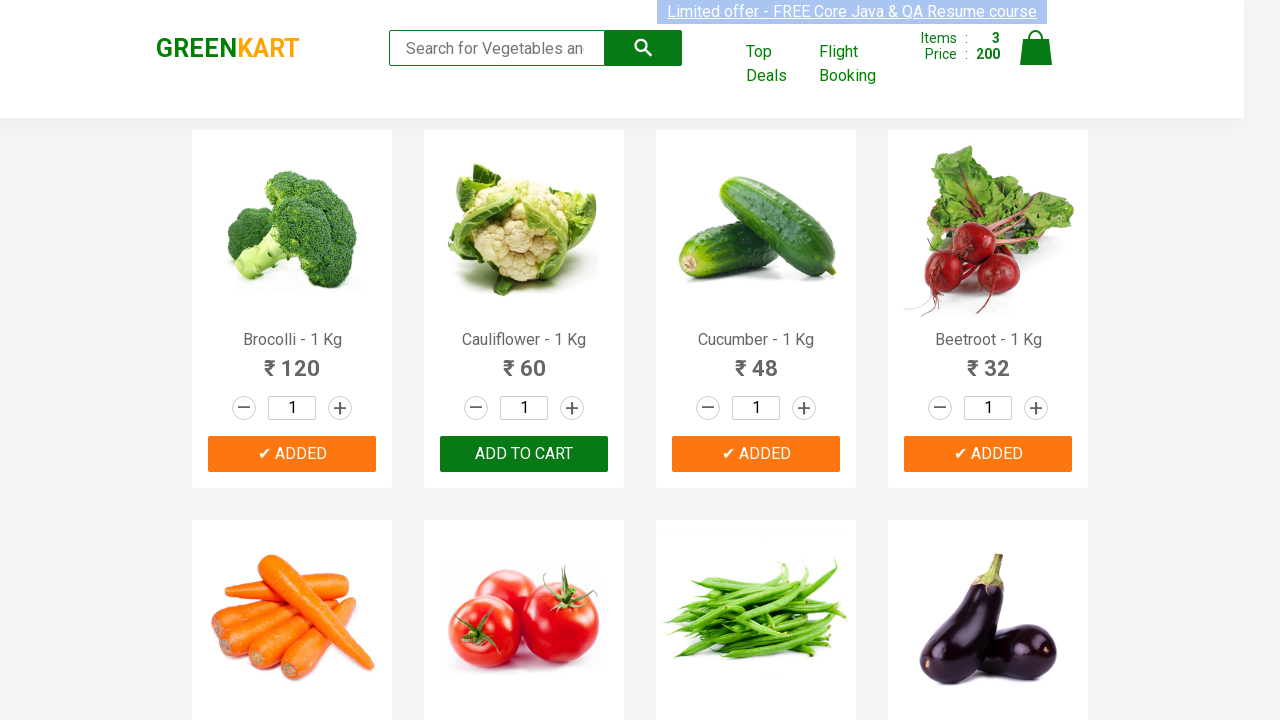

Extracted vegetable name: Beans
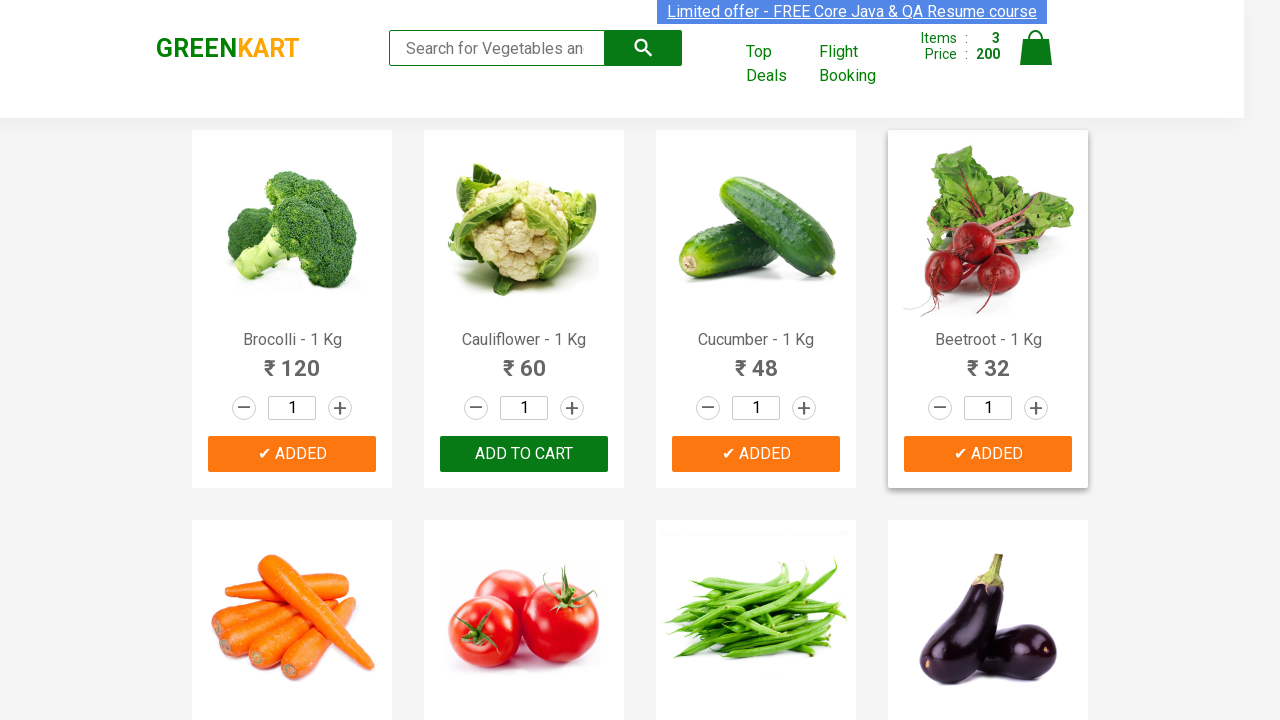

Extracted vegetable name: Brinjal
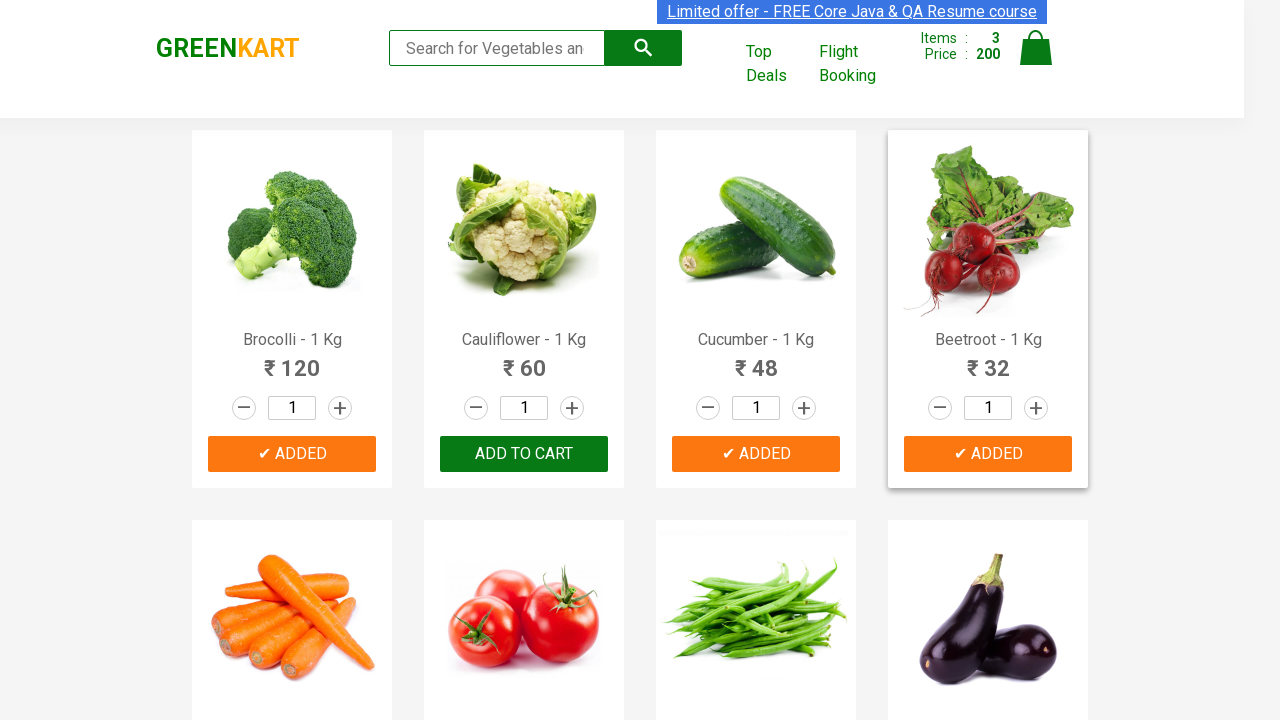

Extracted vegetable name: Capsicum
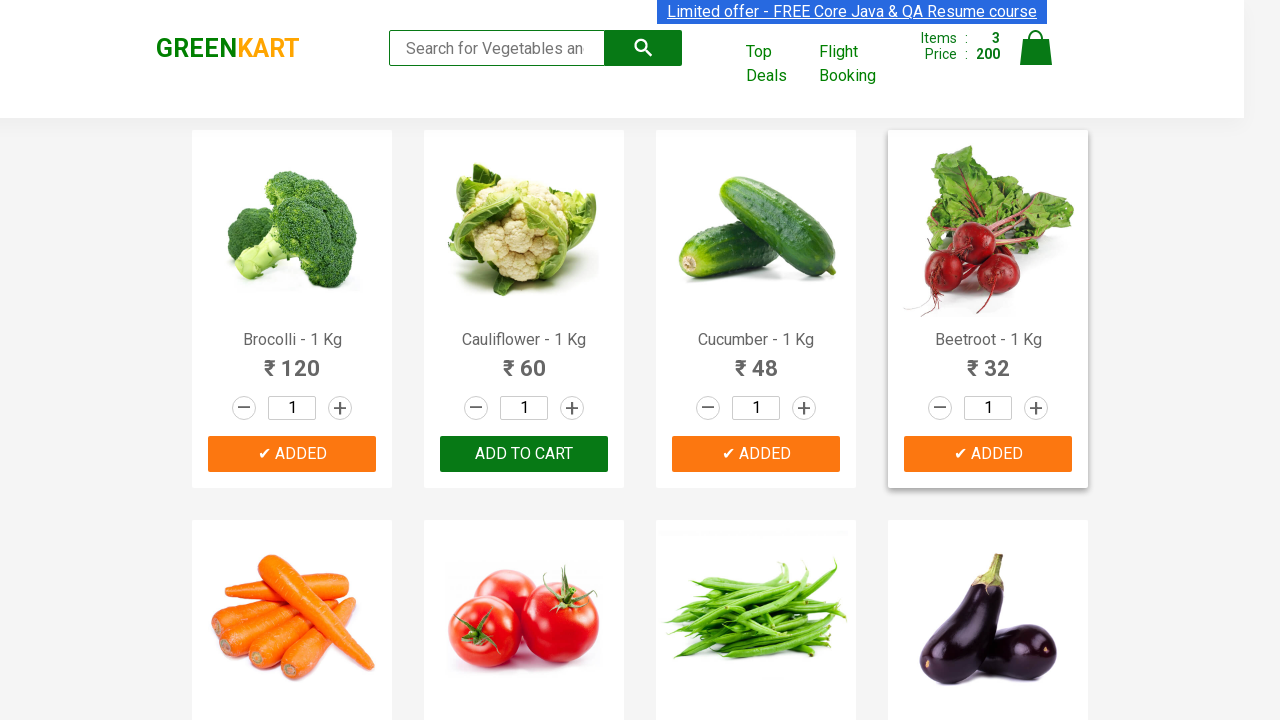

Extracted vegetable name: Mushroom
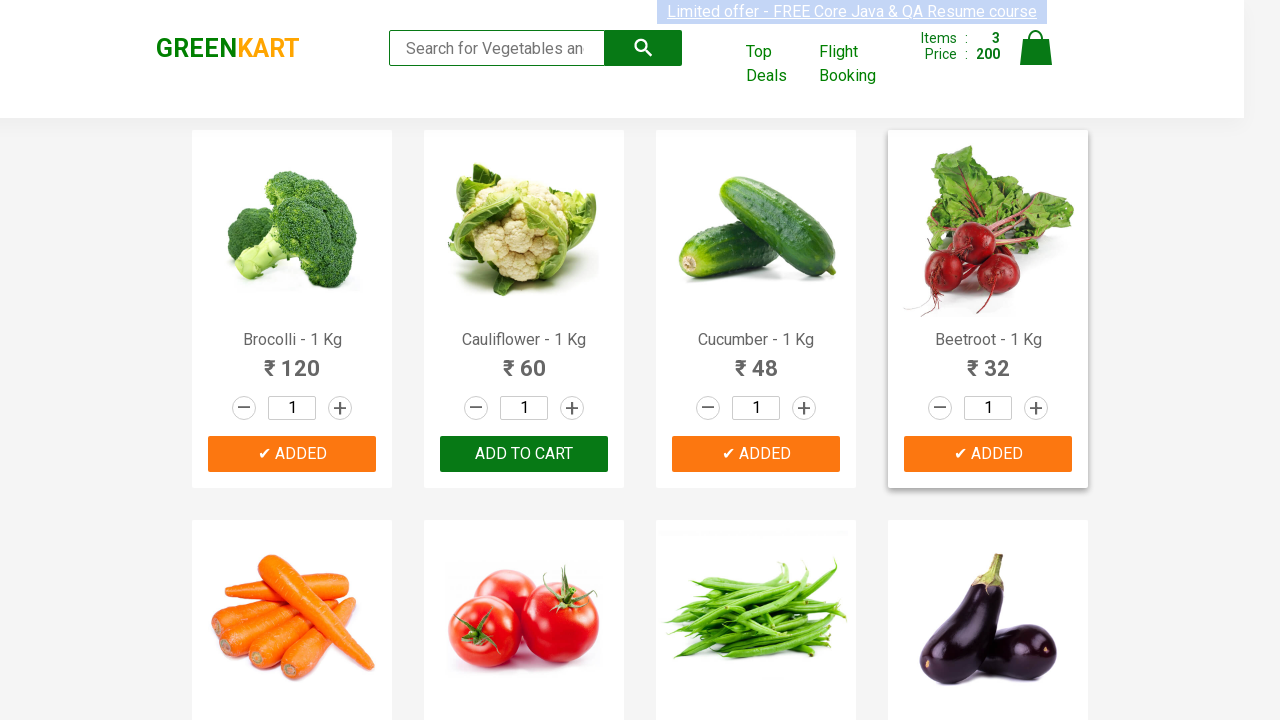

Extracted vegetable name: Potato
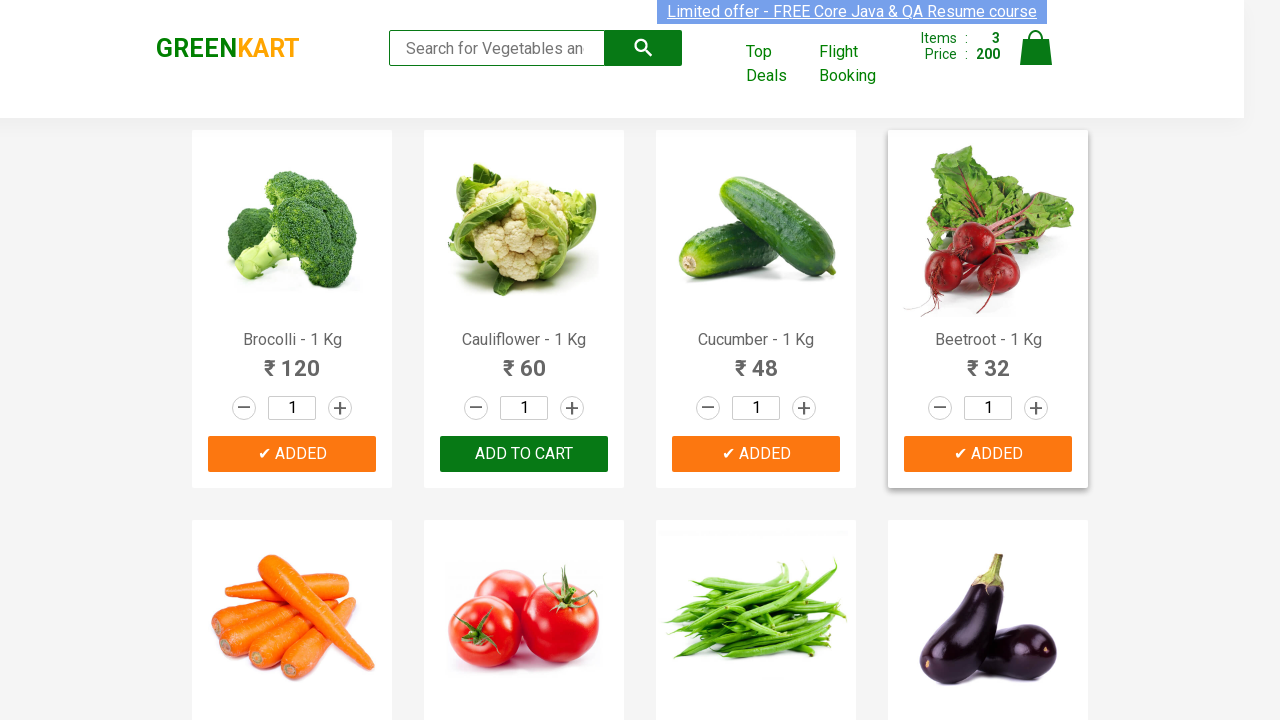

Extracted vegetable name: Pumpkin
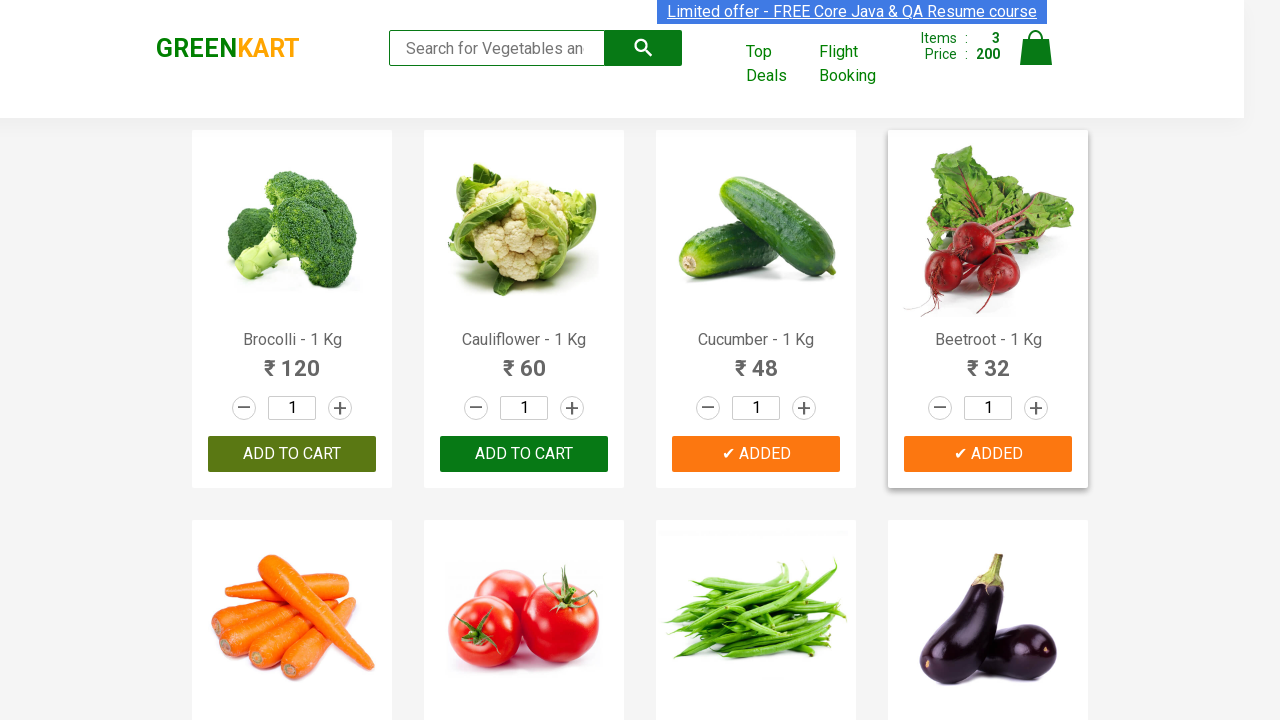

Extracted vegetable name: Corn
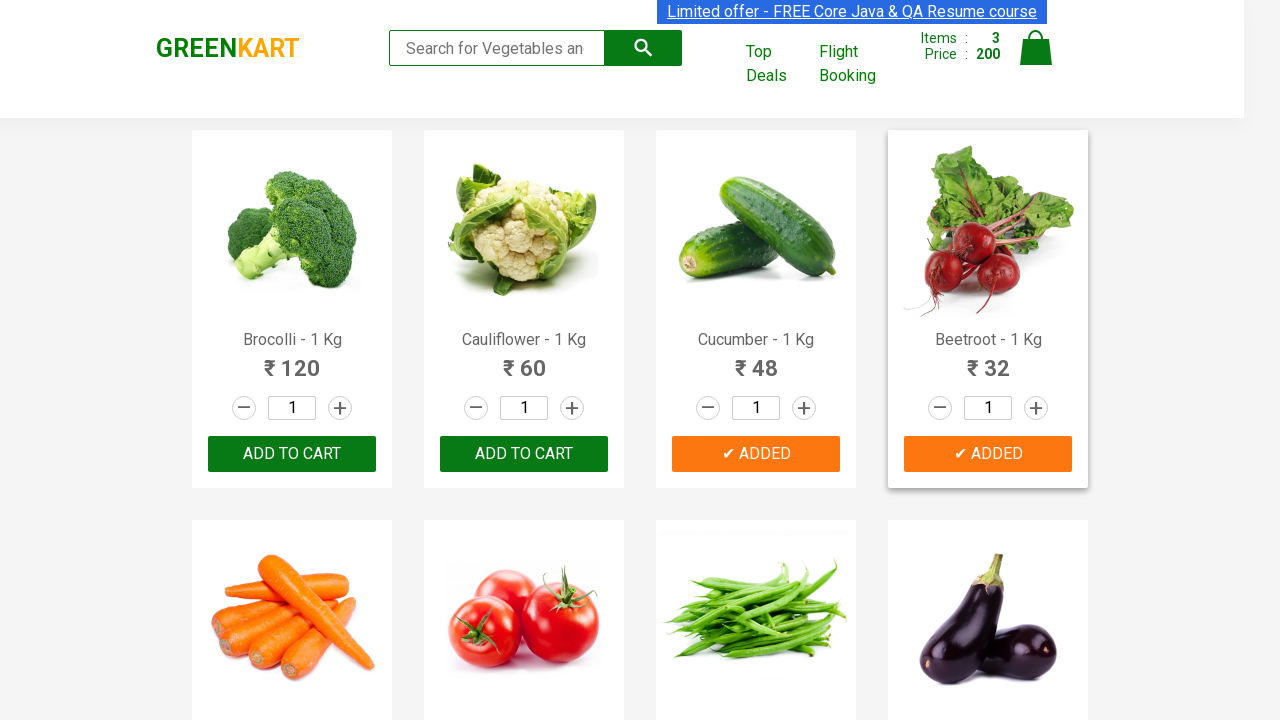

Extracted vegetable name: Onion
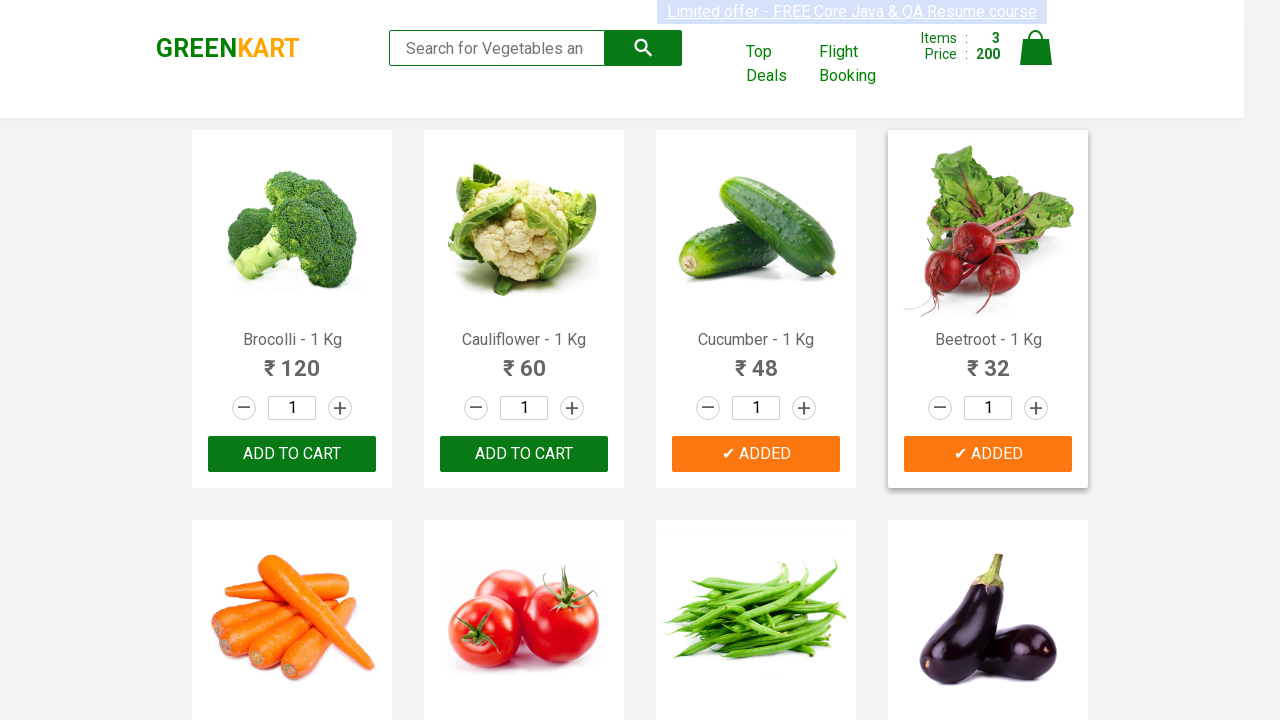

Extracted vegetable name: Apple
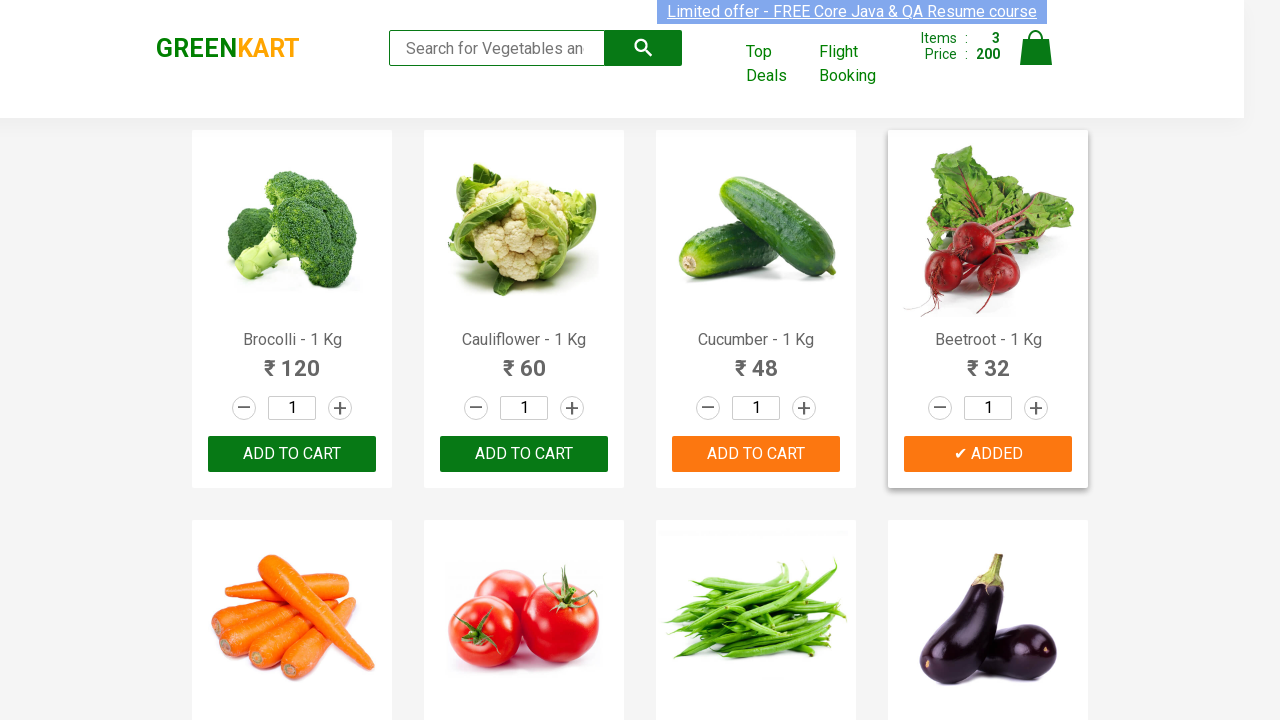

Extracted vegetable name: Banana
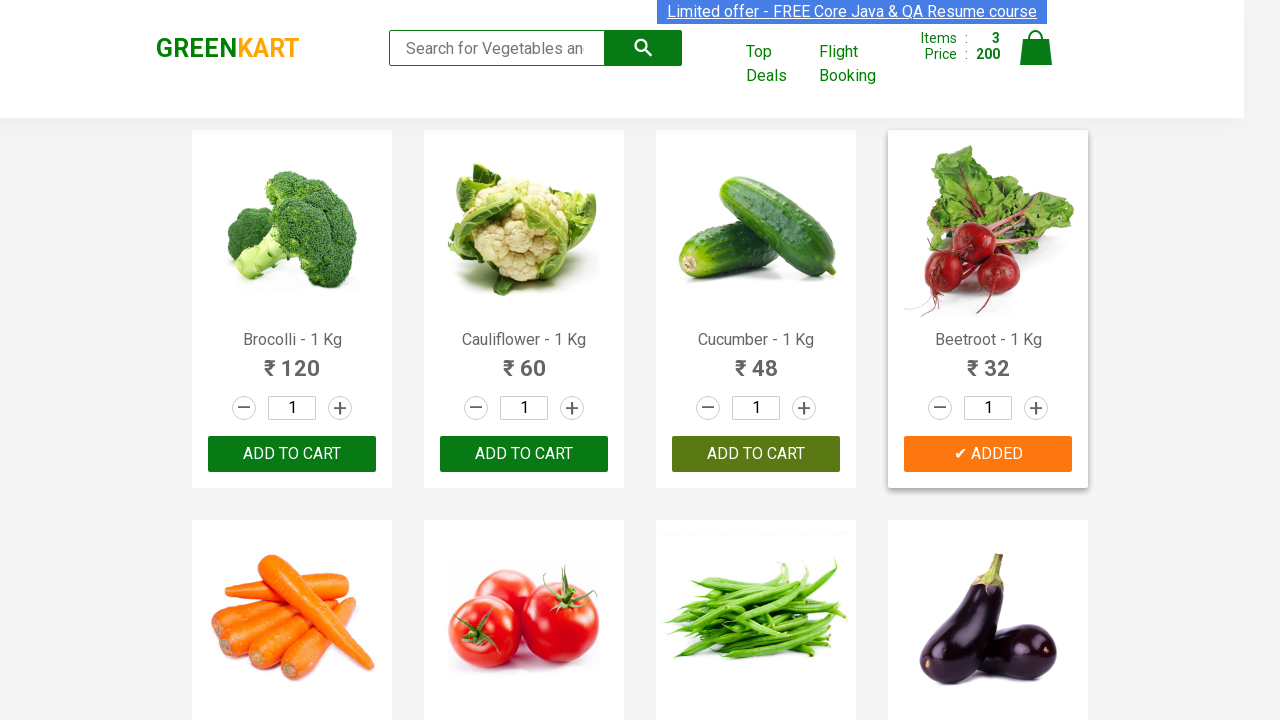

Extracted vegetable name: Grapes
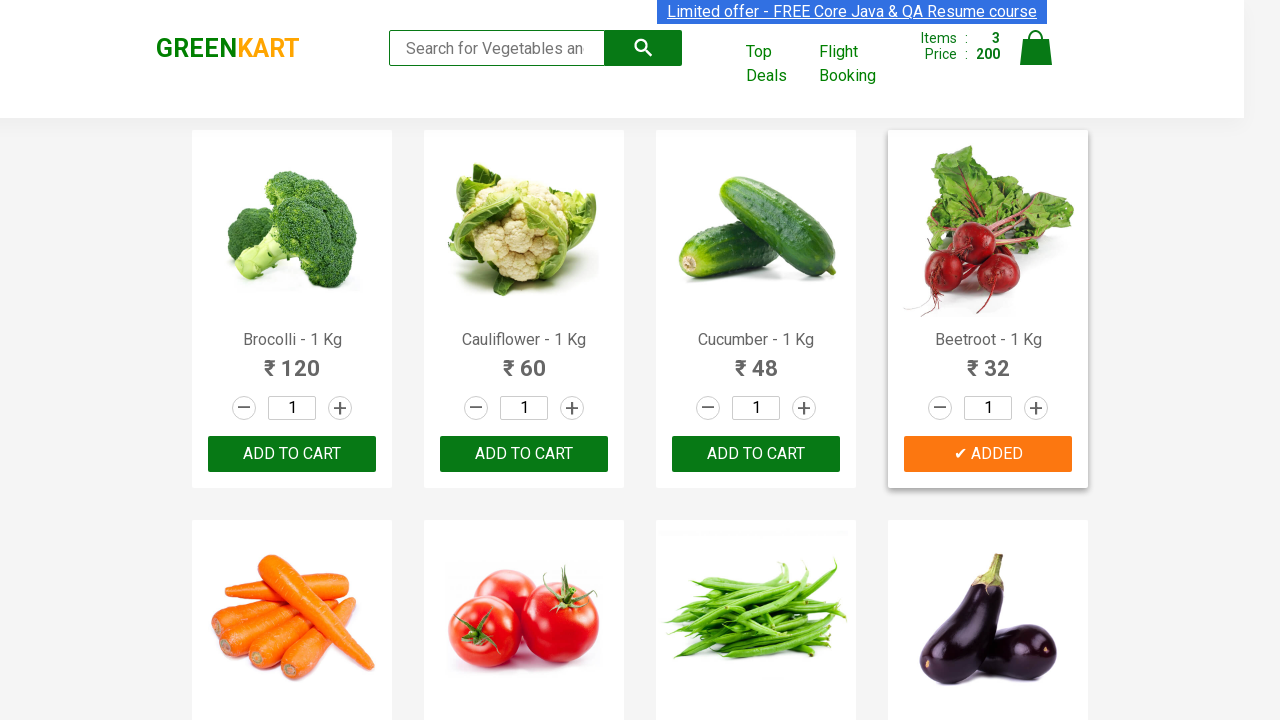

Extracted vegetable name: Mango
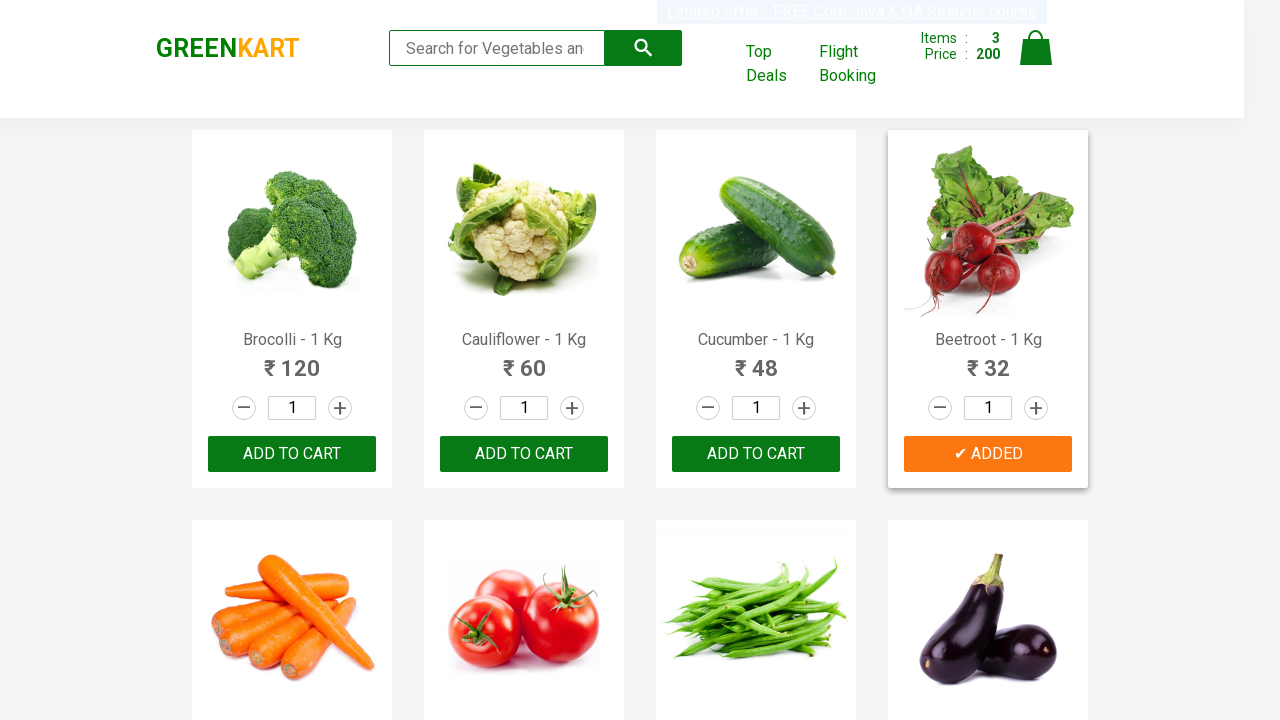

Extracted vegetable name: Musk Melon
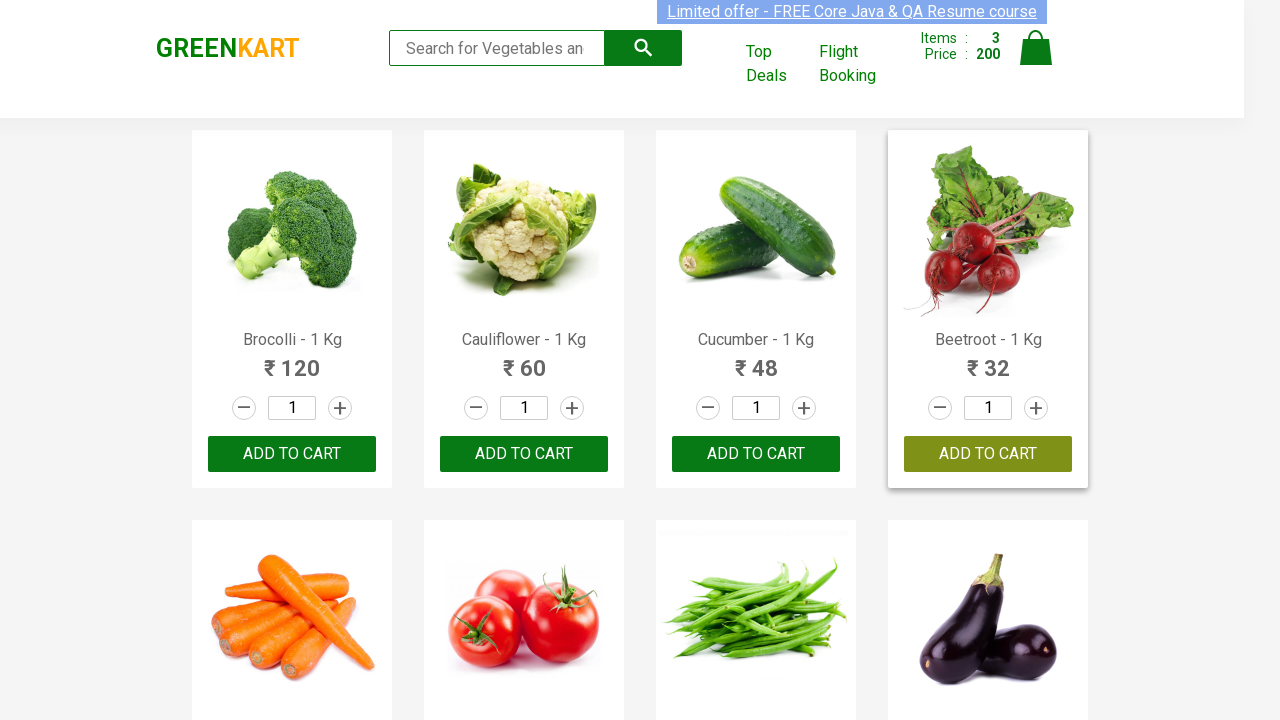

Extracted vegetable name: Orange
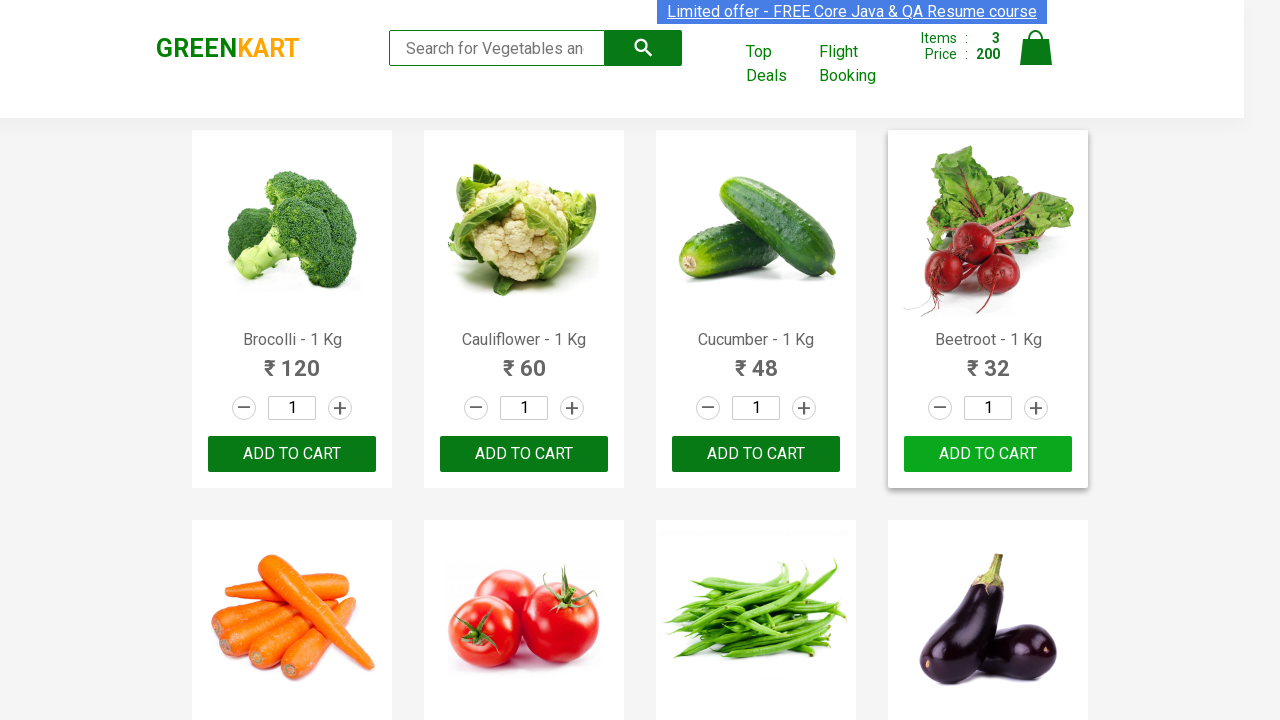

Extracted vegetable name: Pears
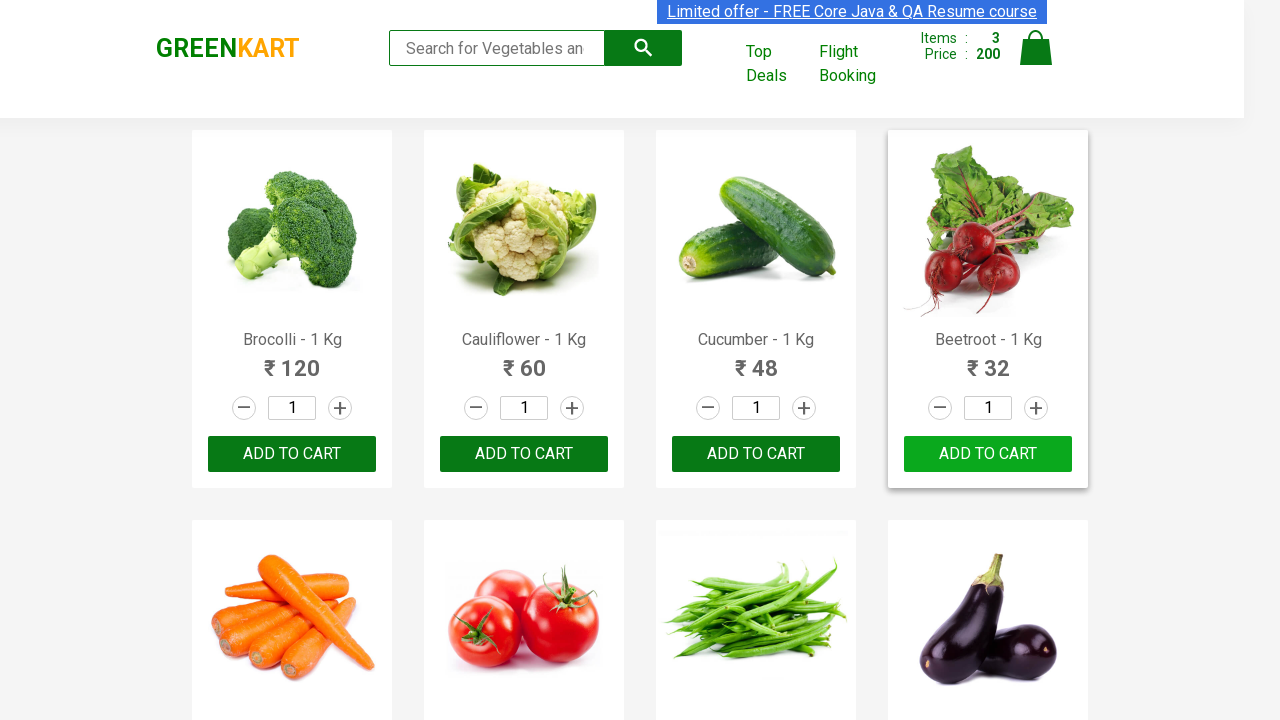

Extracted vegetable name: Pomegranate
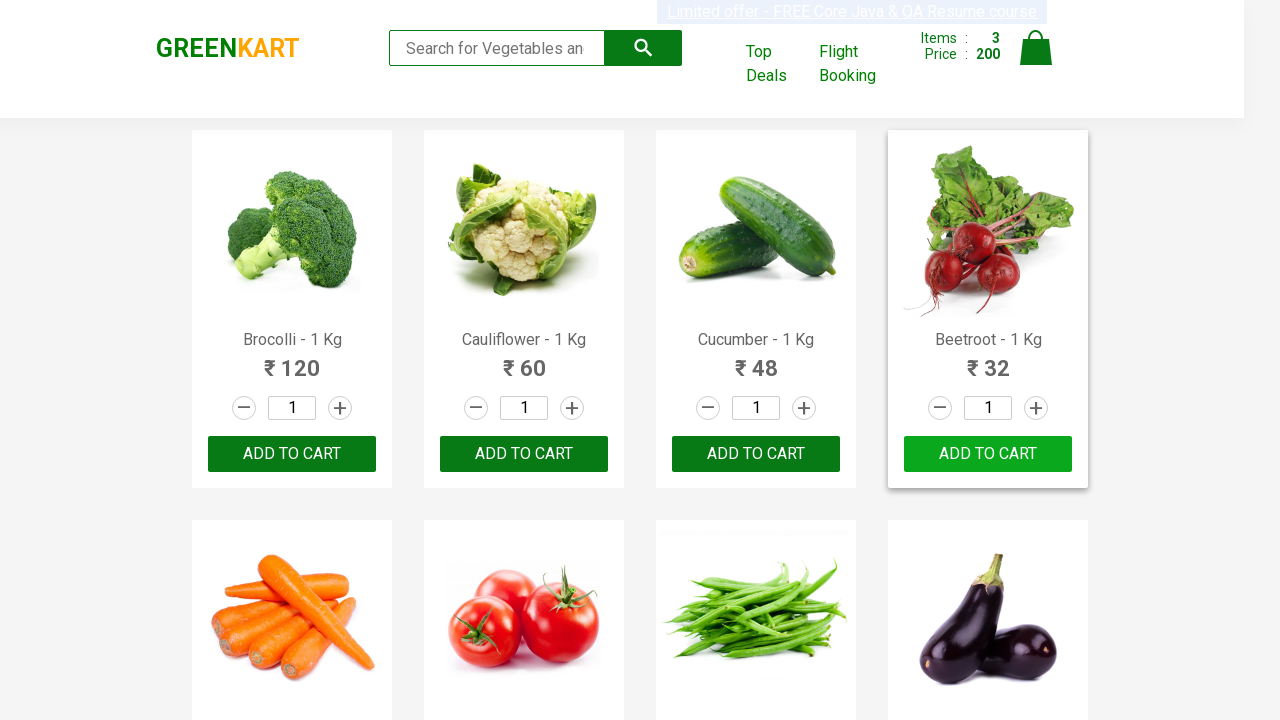

Extracted vegetable name: Raspberry
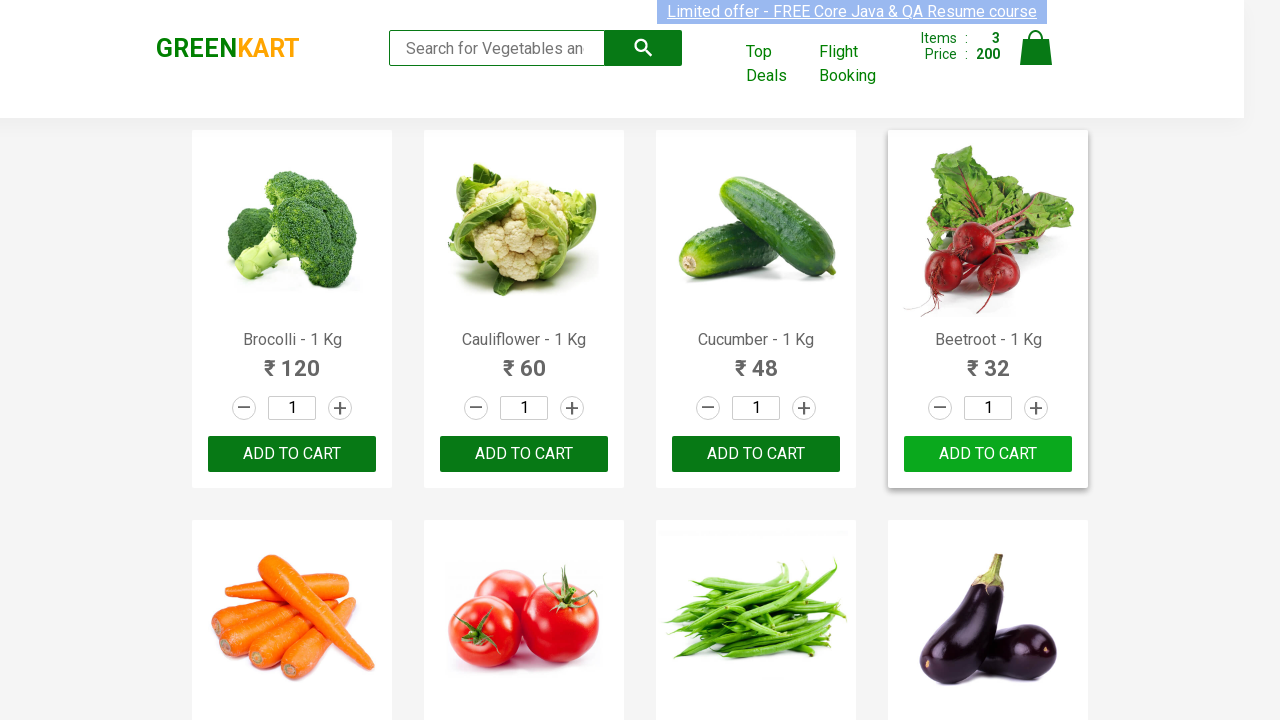

Extracted vegetable name: Strawberry
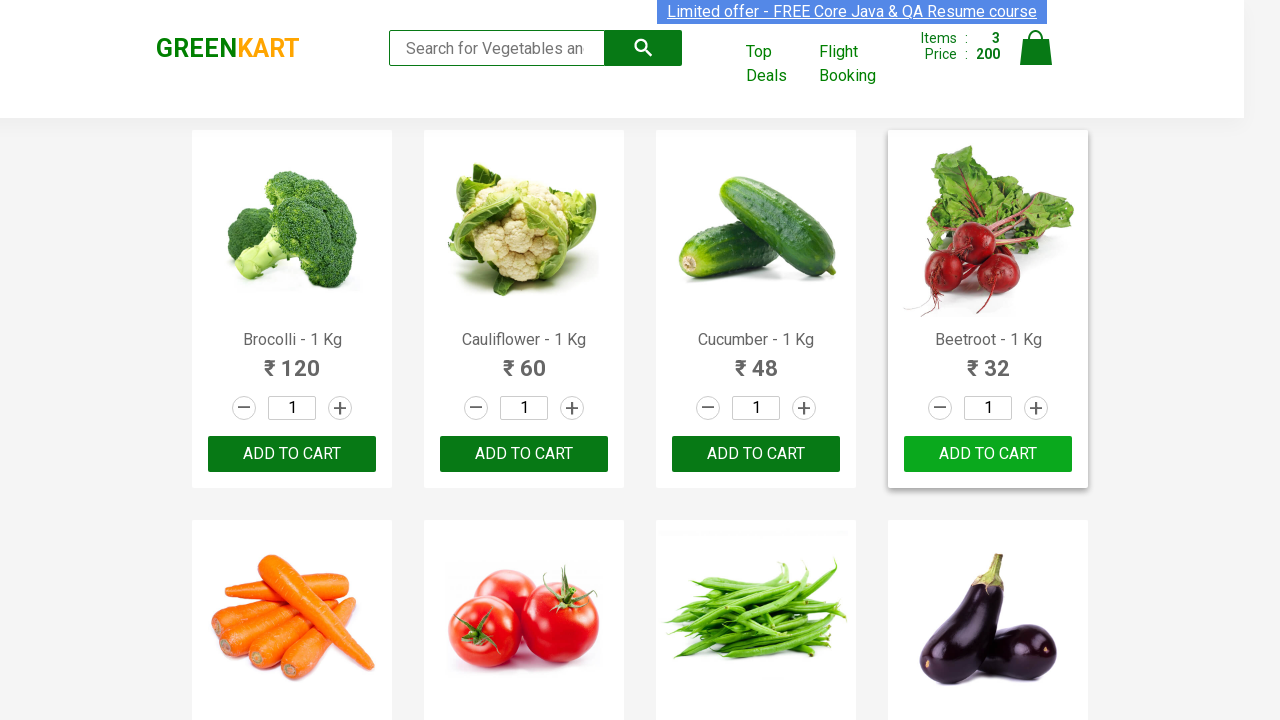

Extracted vegetable name: Water Melon
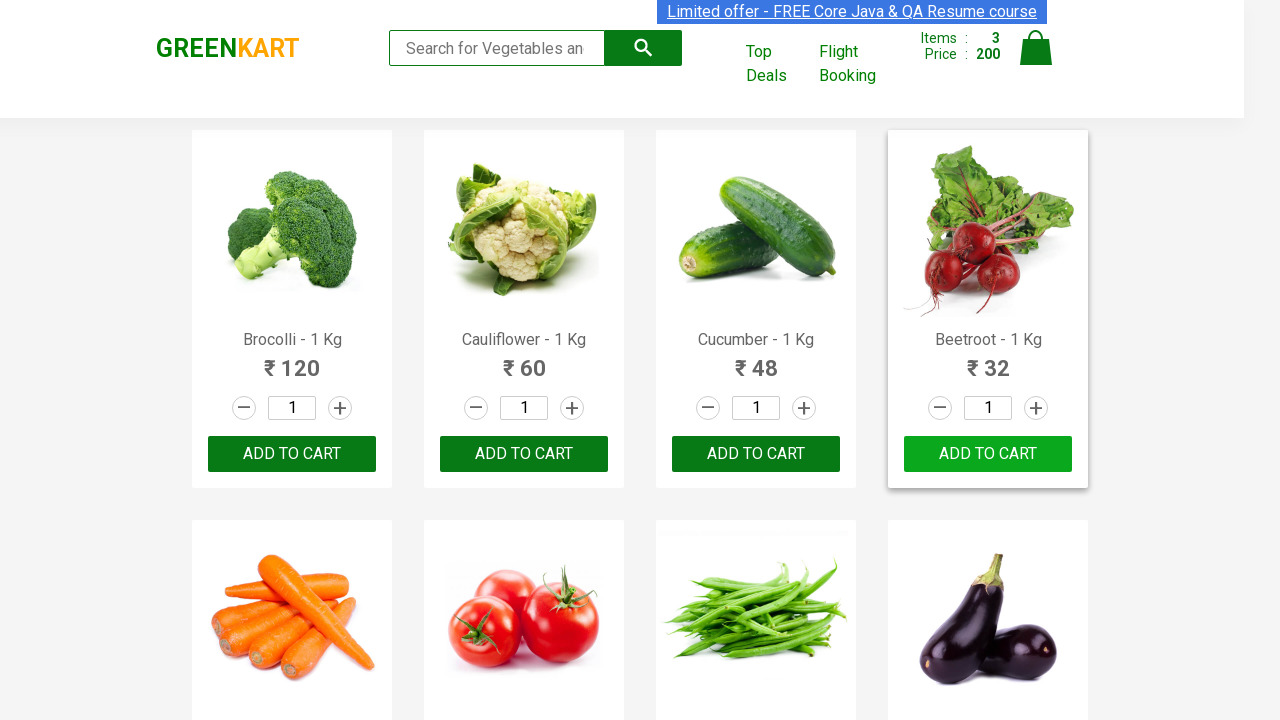

Extracted vegetable name: Almonds
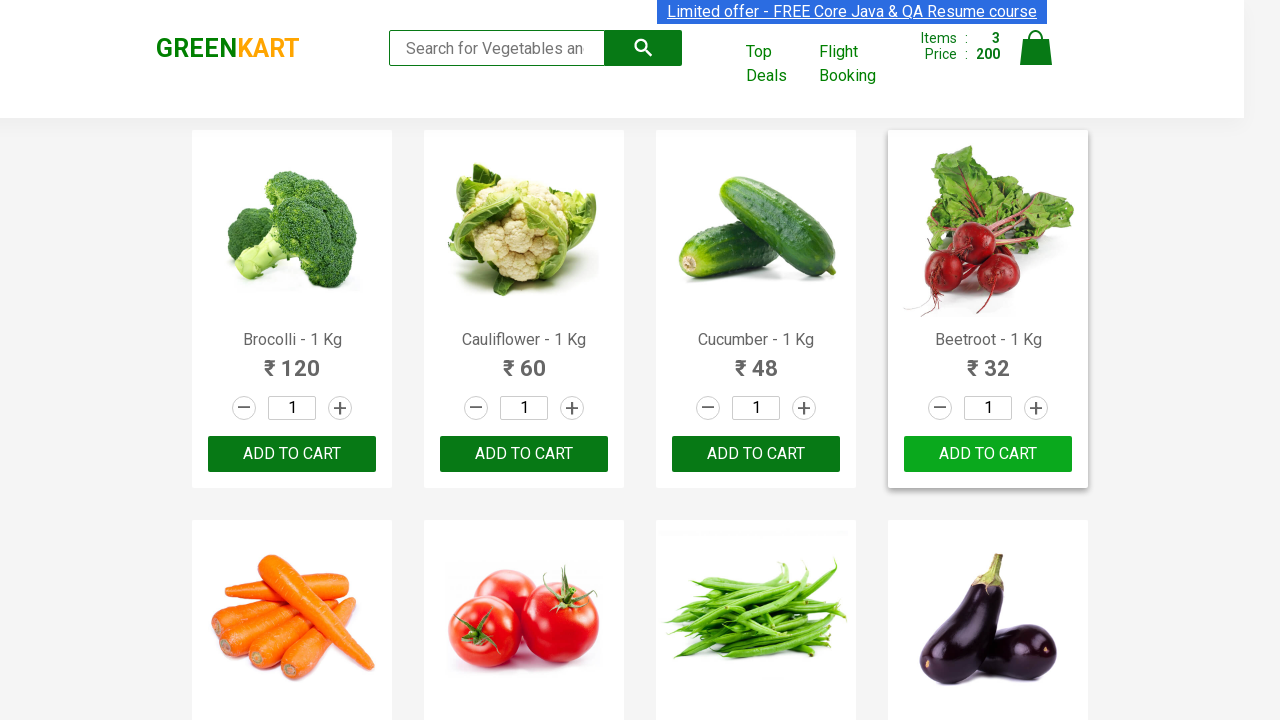

Extracted vegetable name: Pista
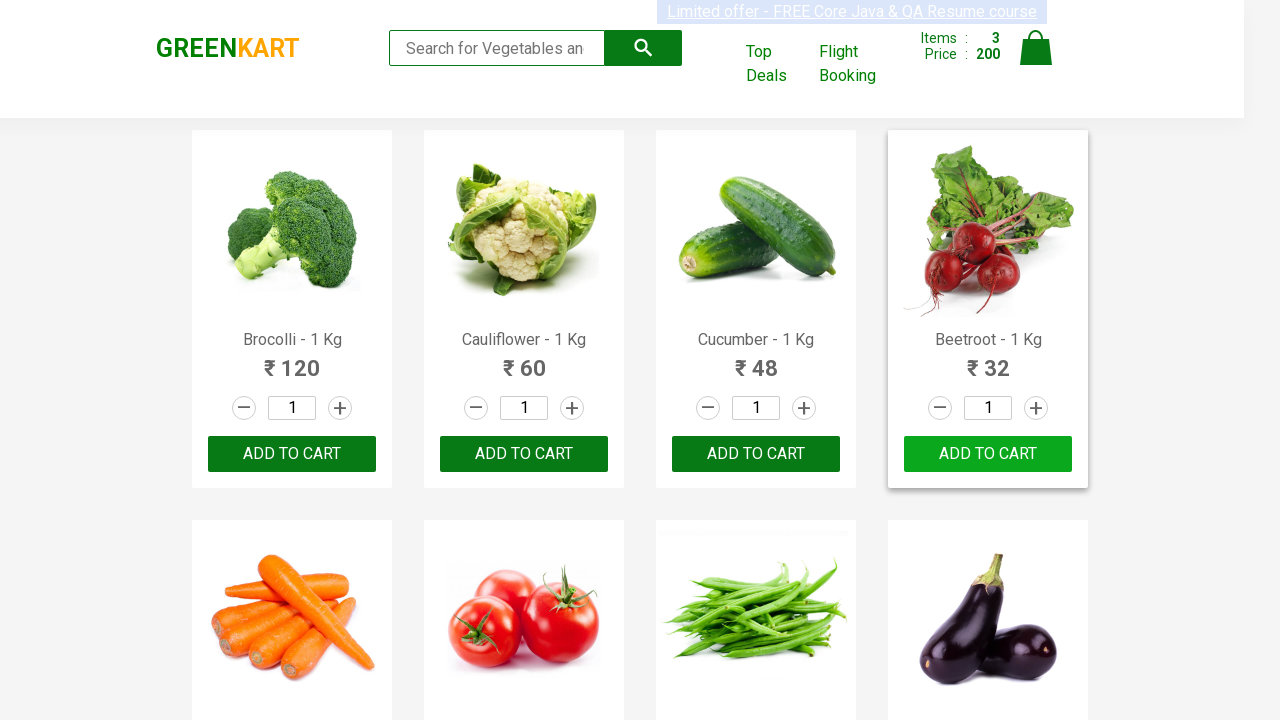

Extracted vegetable name: Nuts Mixture
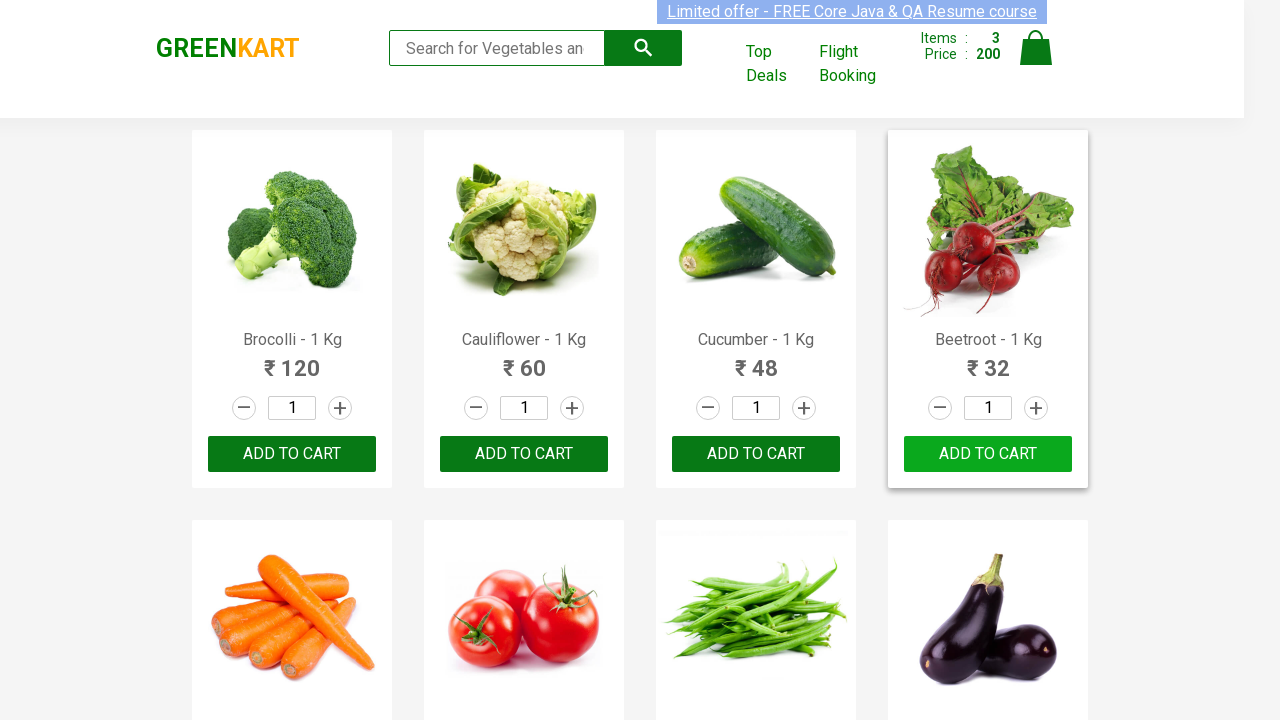

Extracted vegetable name: Cashews
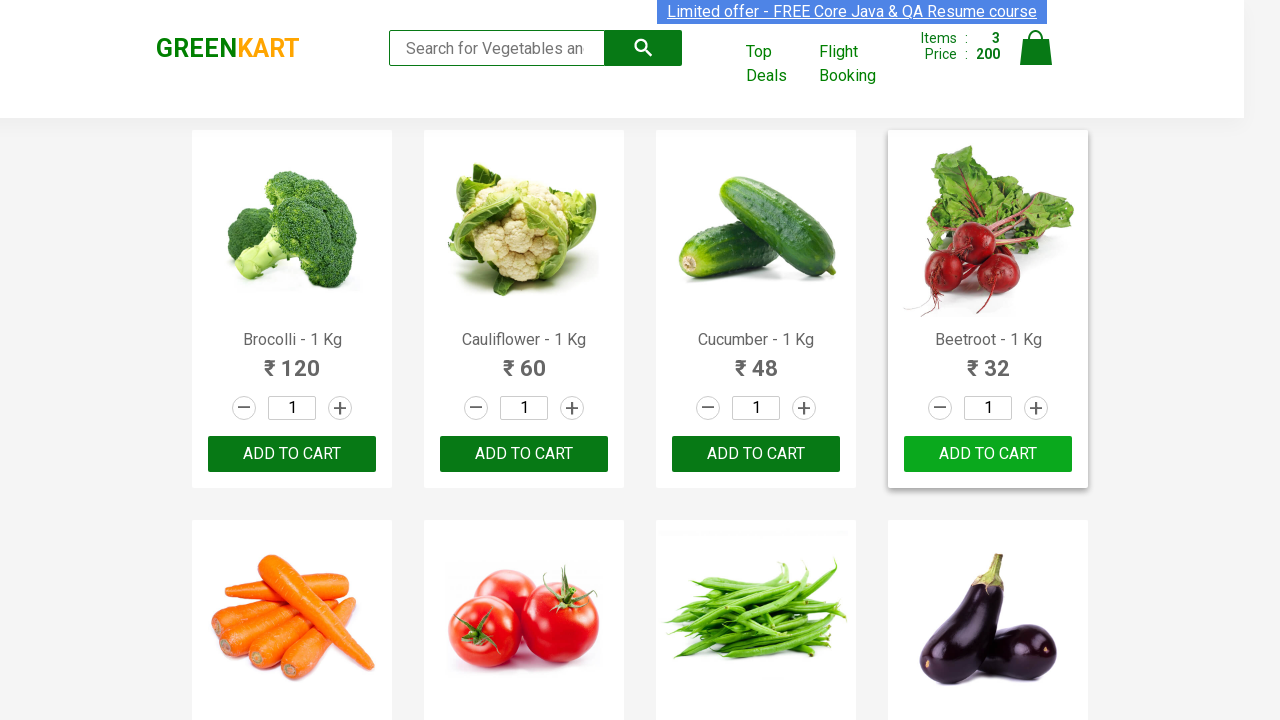

Extracted vegetable name: Walnuts
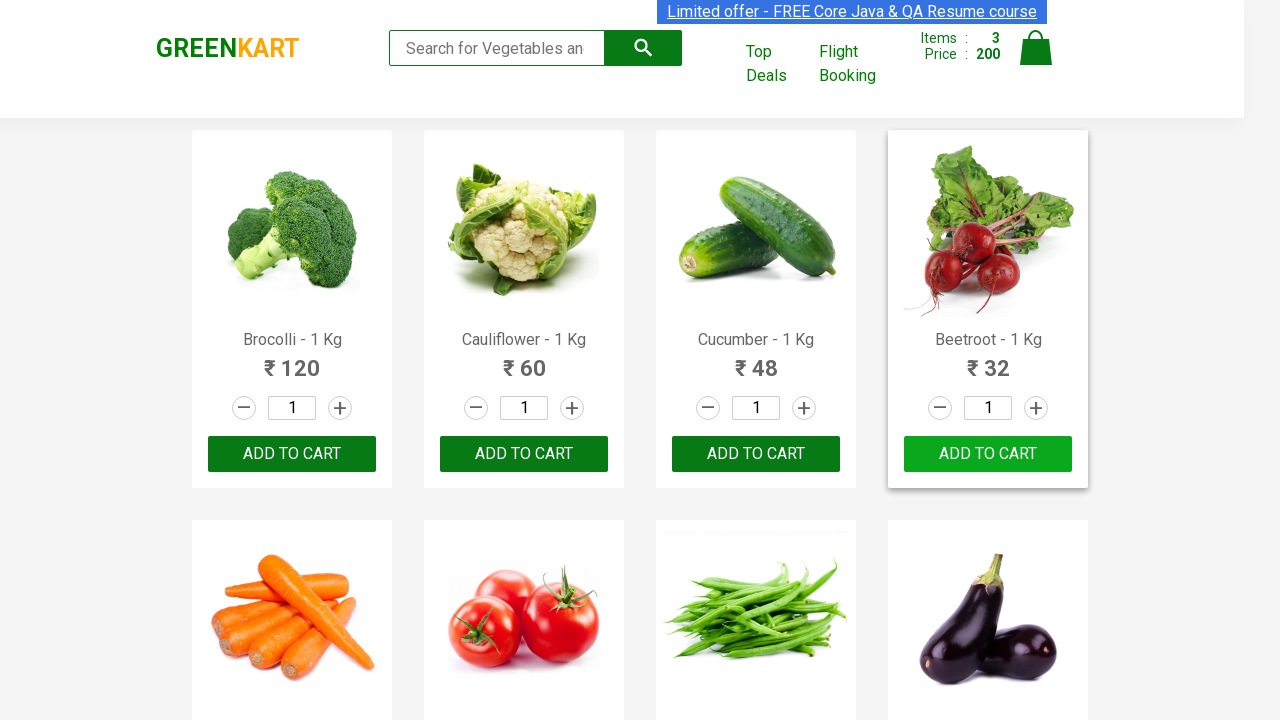

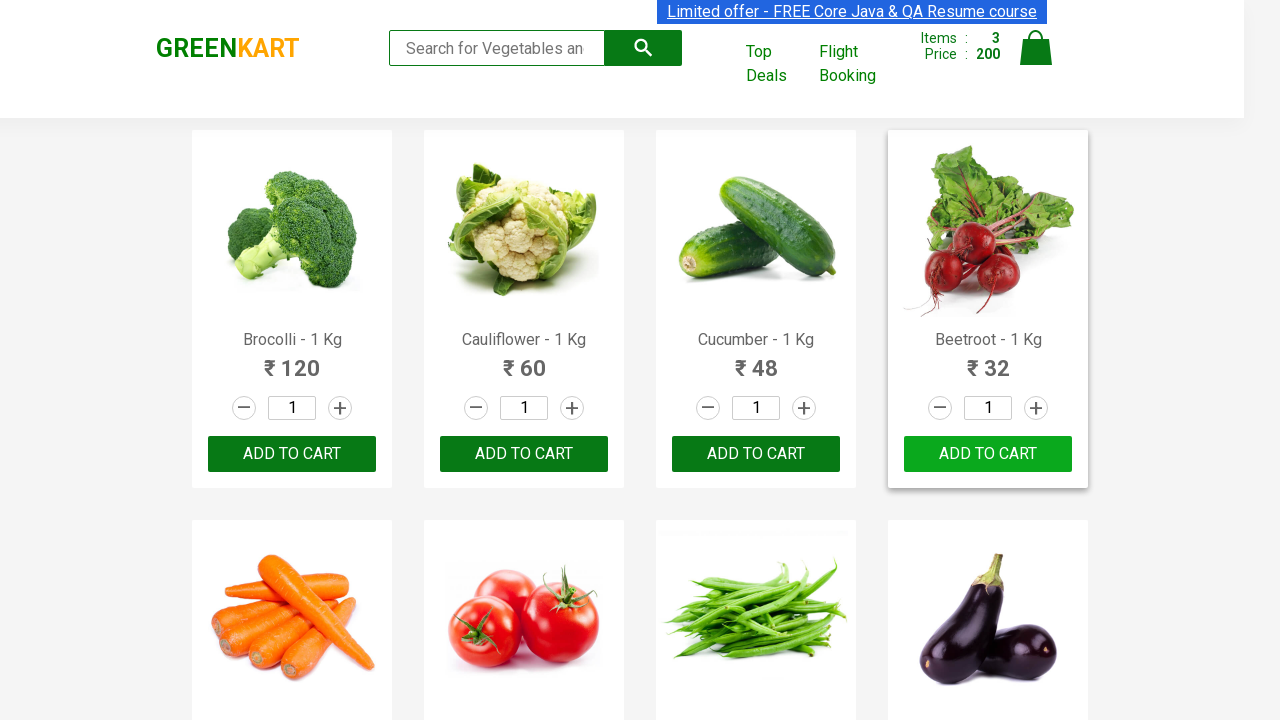